Opens the Advantage Online Shopping homepage, a demo e-commerce site

Starting URL: http://advantageonlineshopping.com/#/

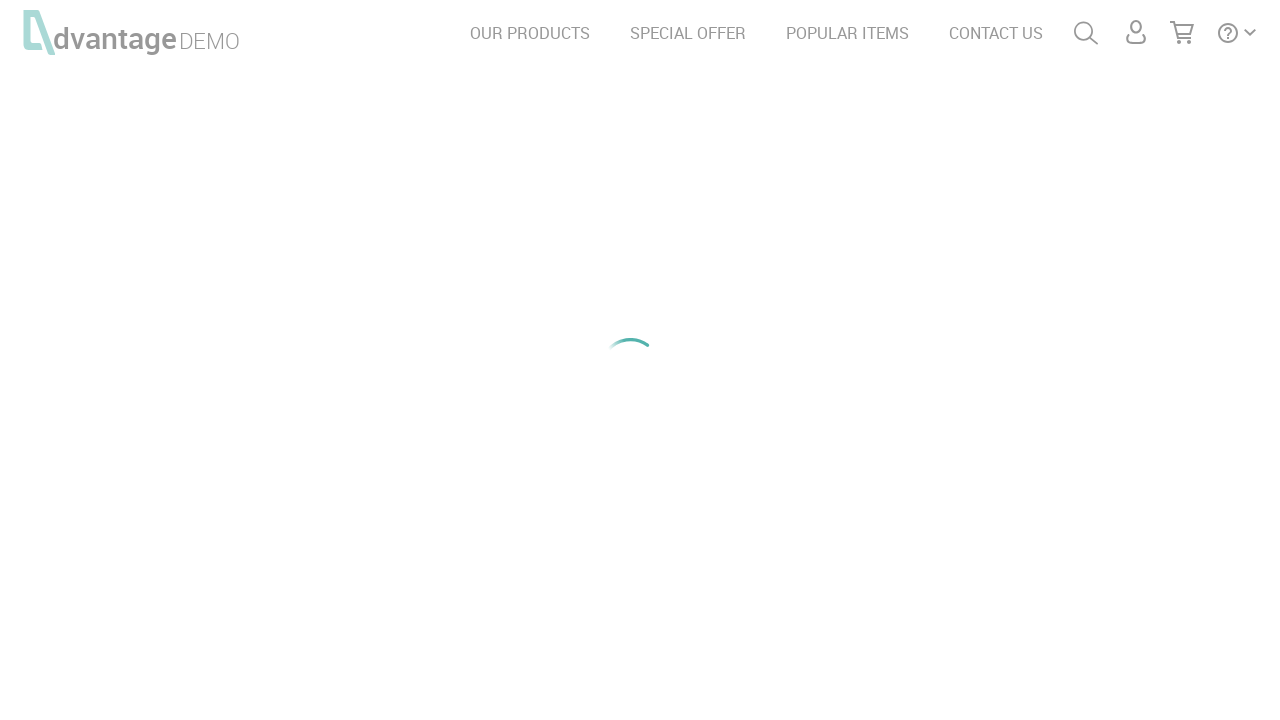

Advantage Online Shopping homepage loaded (networkidle state)
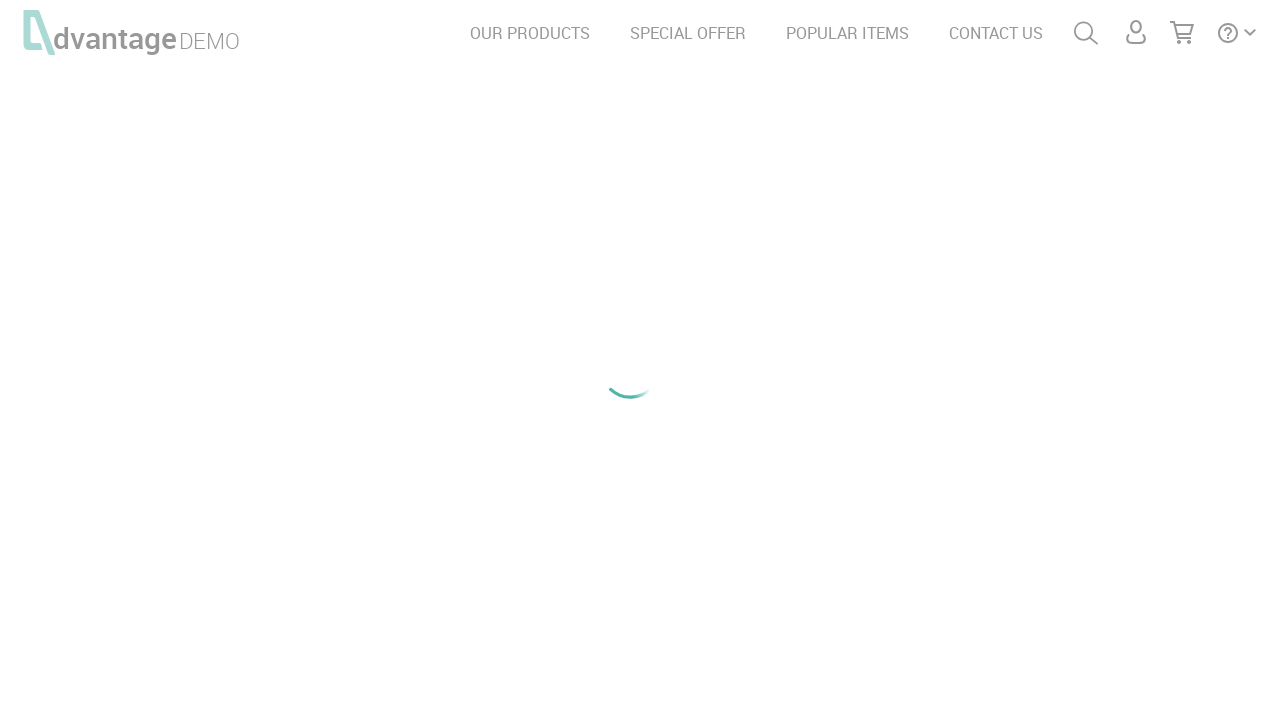

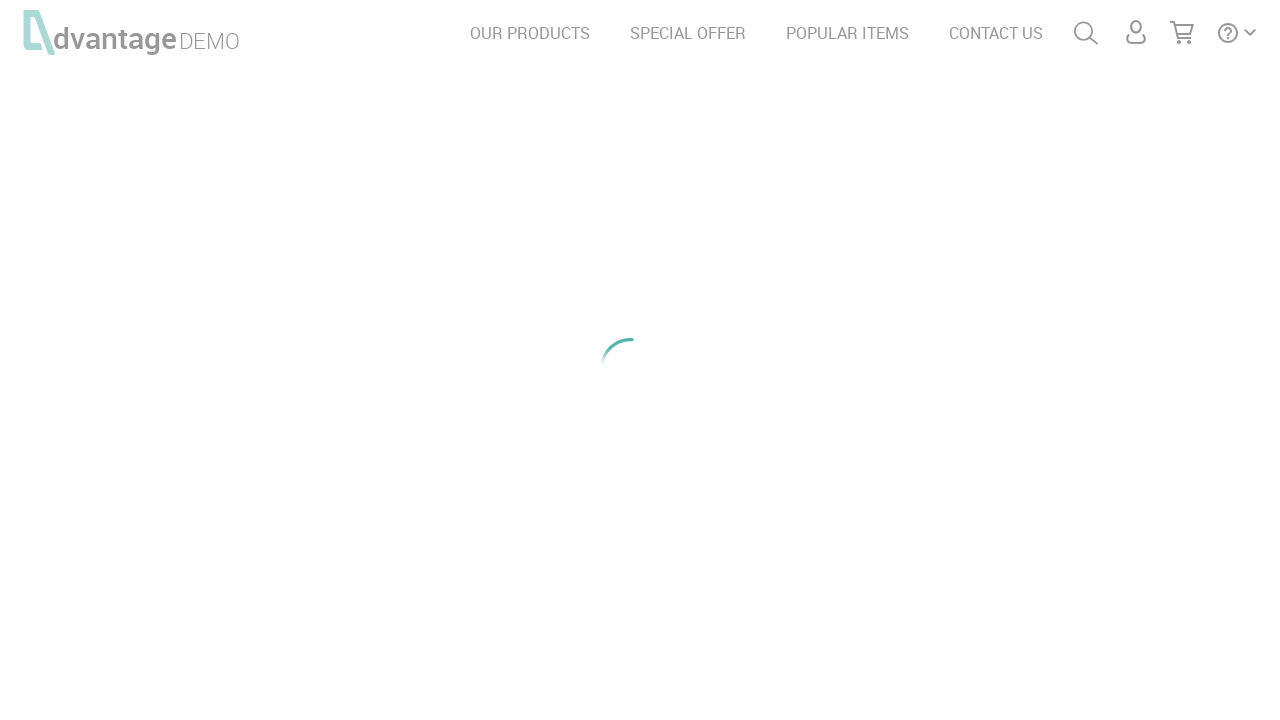